Tests iframe interactions by clicking buttons inside frames, nested frames, and counting total frames on the page

Starting URL: https://www.leafground.com/frame.xhtml

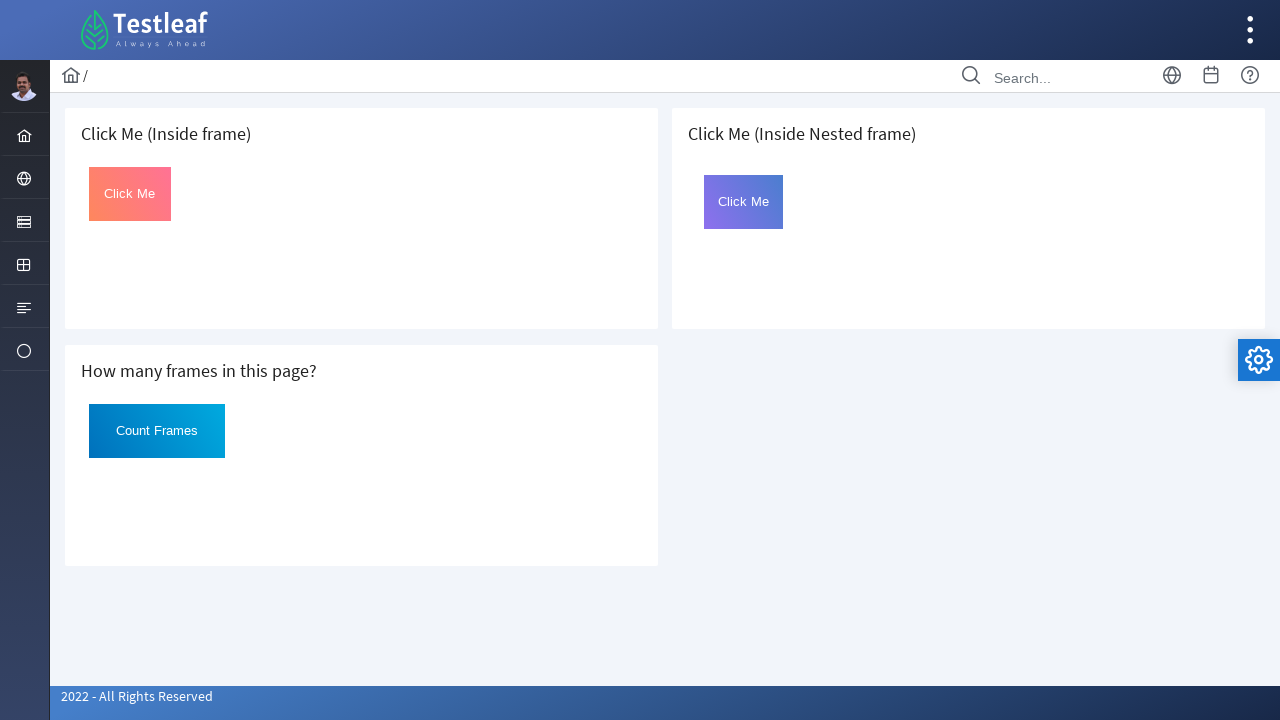

Clicked button inside first iframe at (130, 194) on iframe >> nth=0 >> internal:control=enter-frame >> #Click
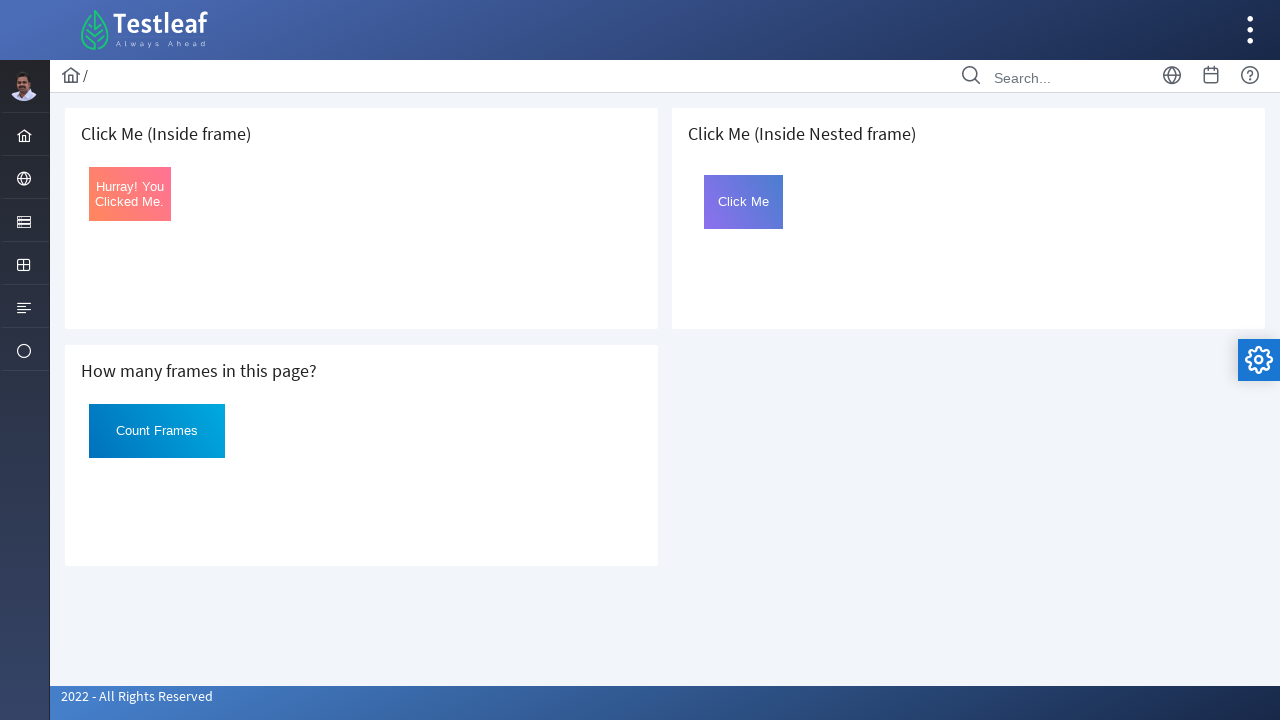

Located third iframe for nested frame interaction
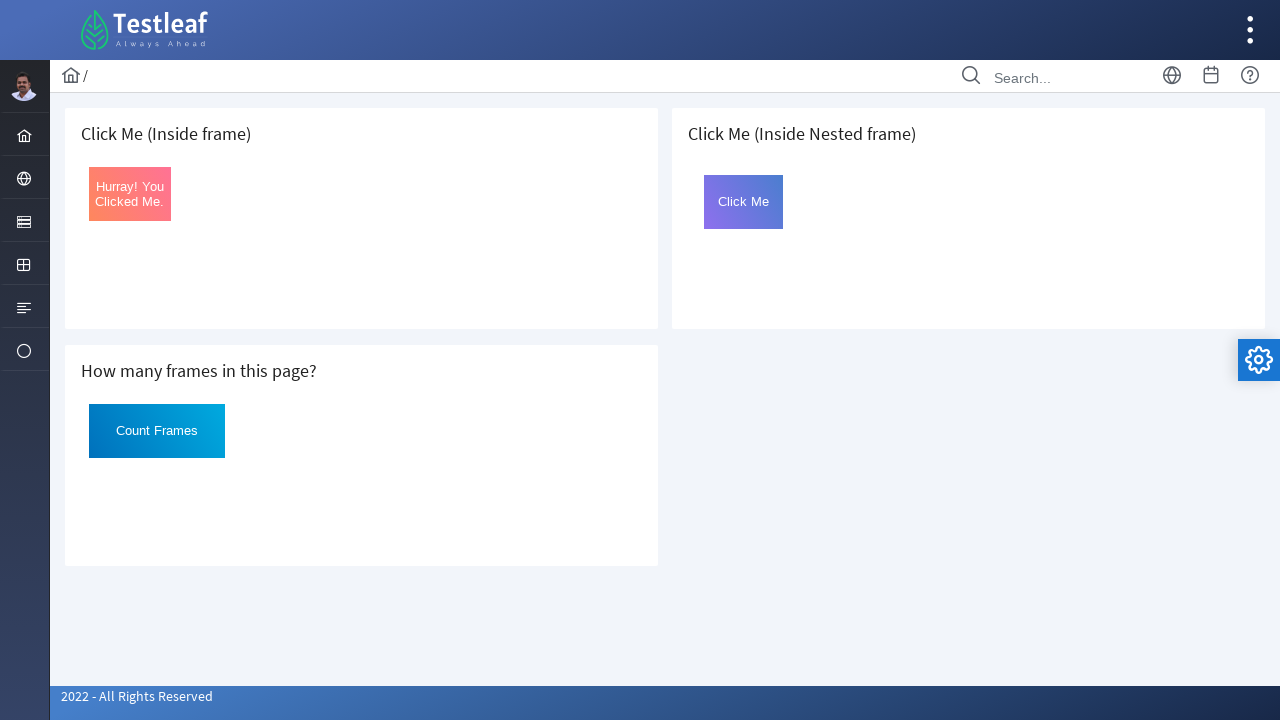

Located nested iframe with name 'frame2'
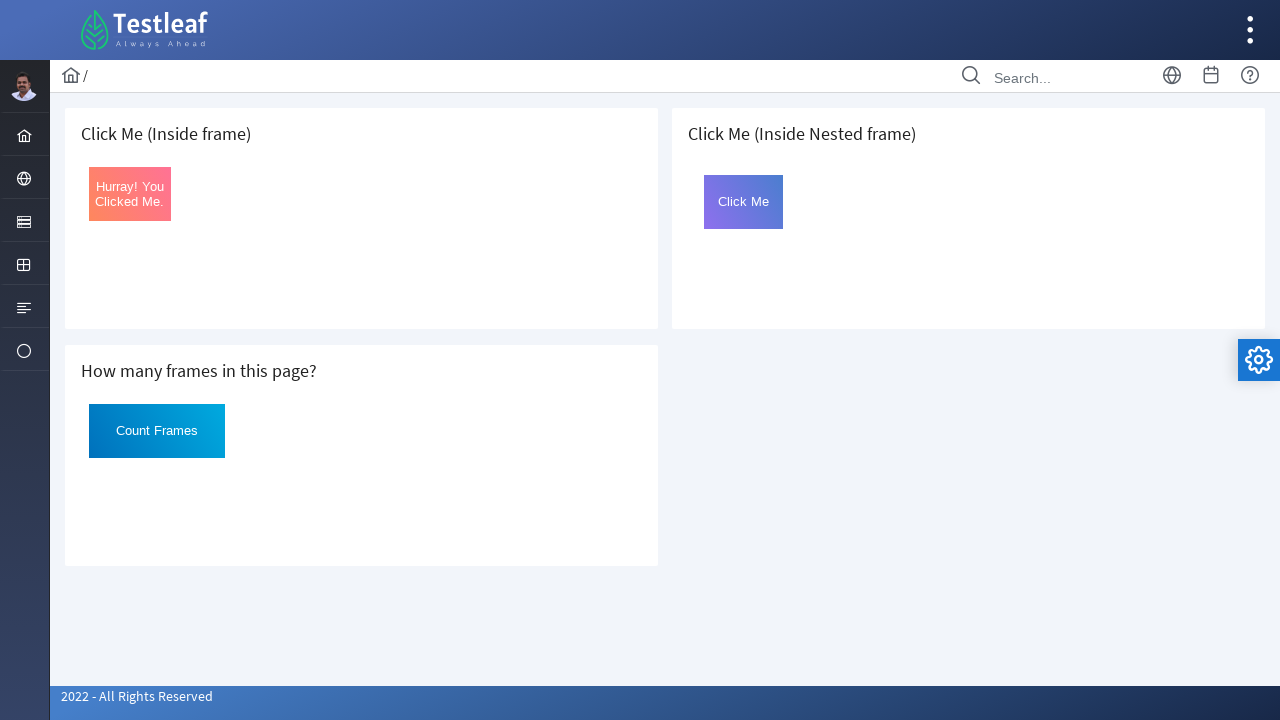

Clicked button inside nested frame at (744, 202) on iframe >> nth=2 >> internal:control=enter-frame >> iframe[name='frame2'] >> inte
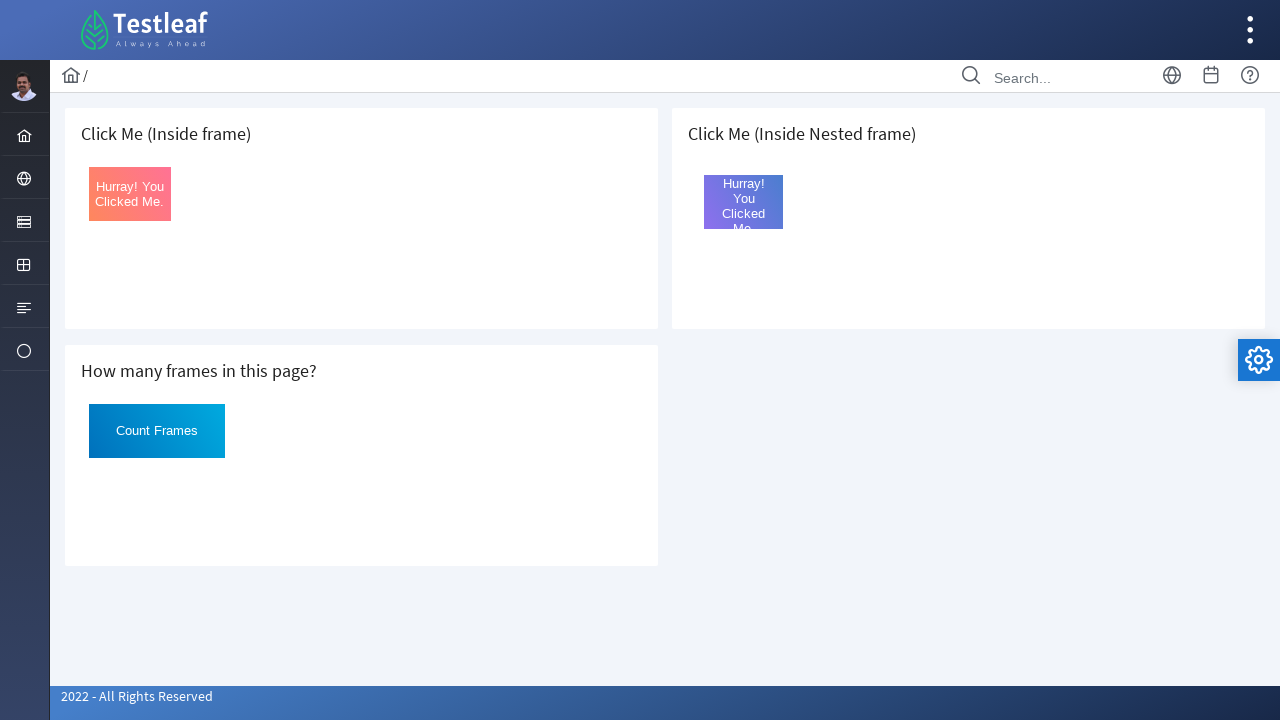

Counted total frames on page: 3
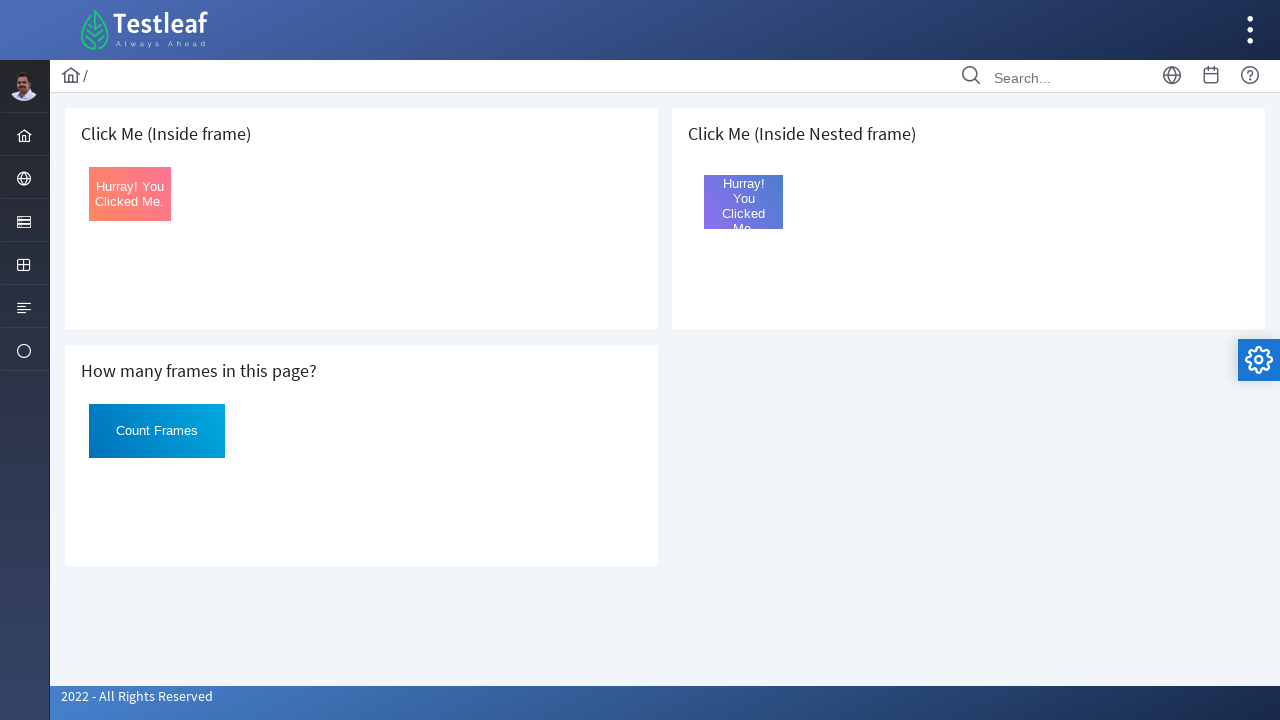

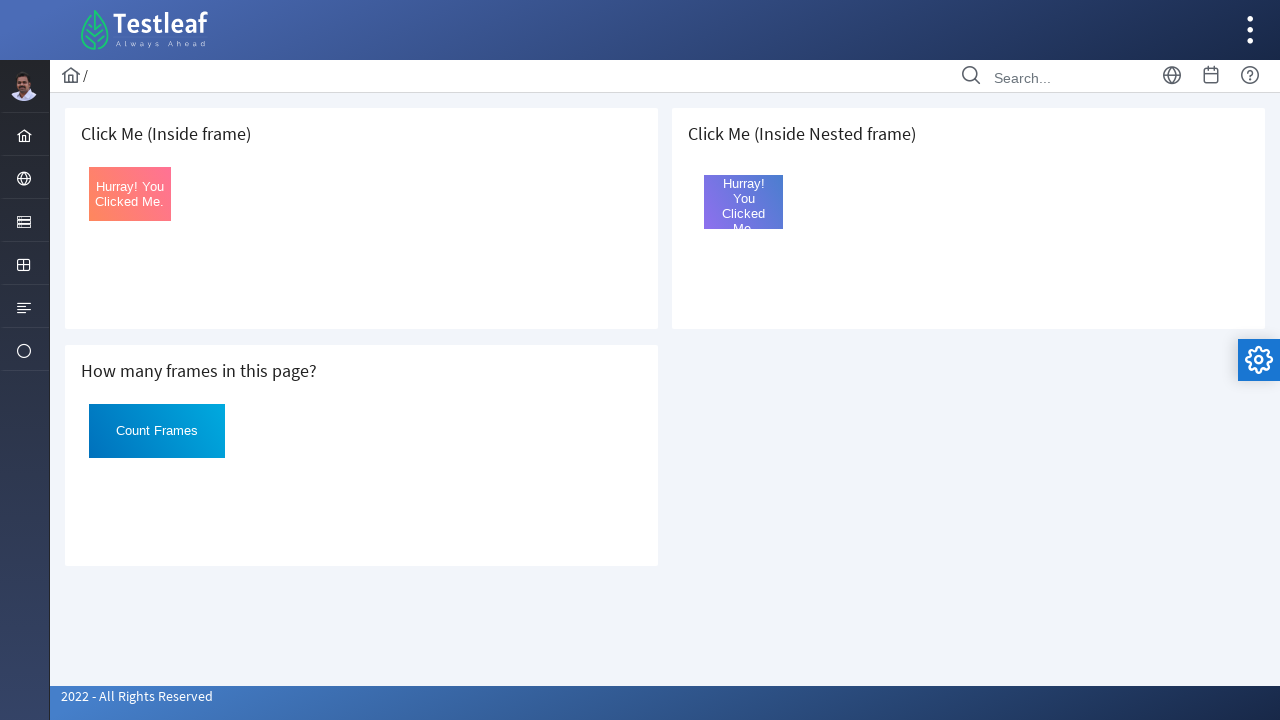